Tests pagination functionality by navigating through 3 pages of quotes, waiting for content to load on each page, and clicking the "Next" button to advance to subsequent pages.

Starting URL: https://quotes.toscrape.com/page/1/

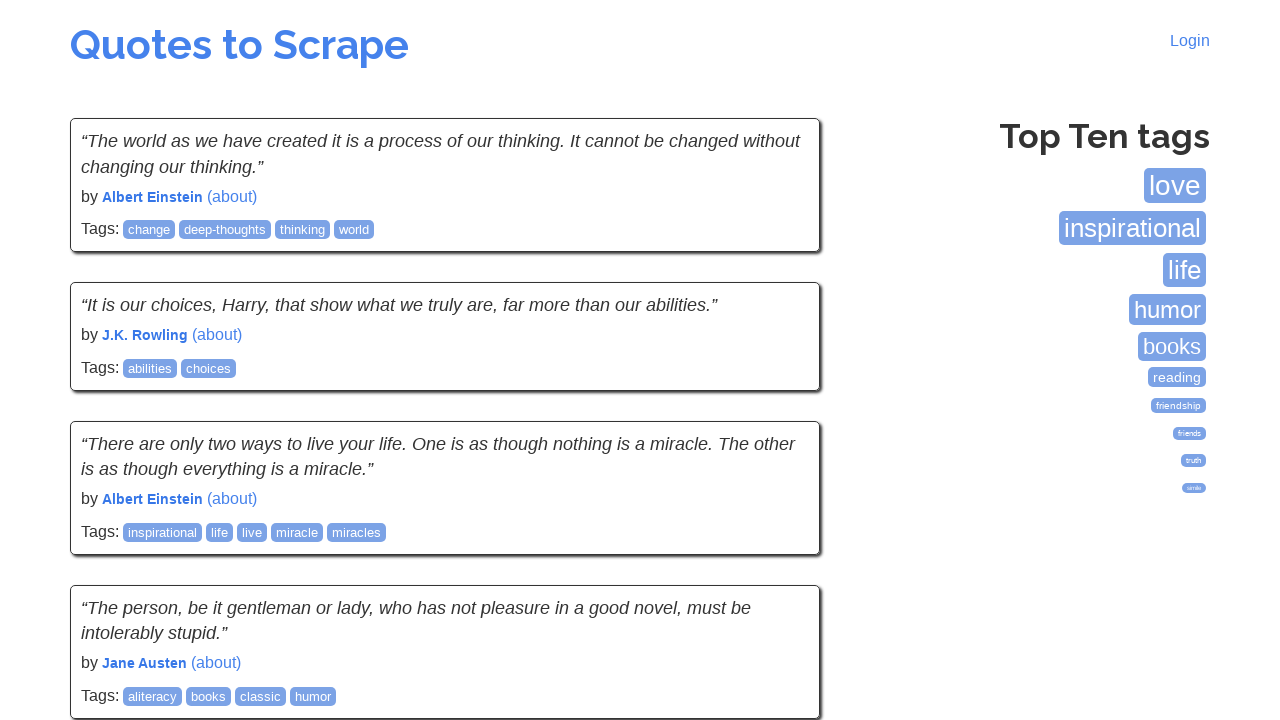

Initial page load completed
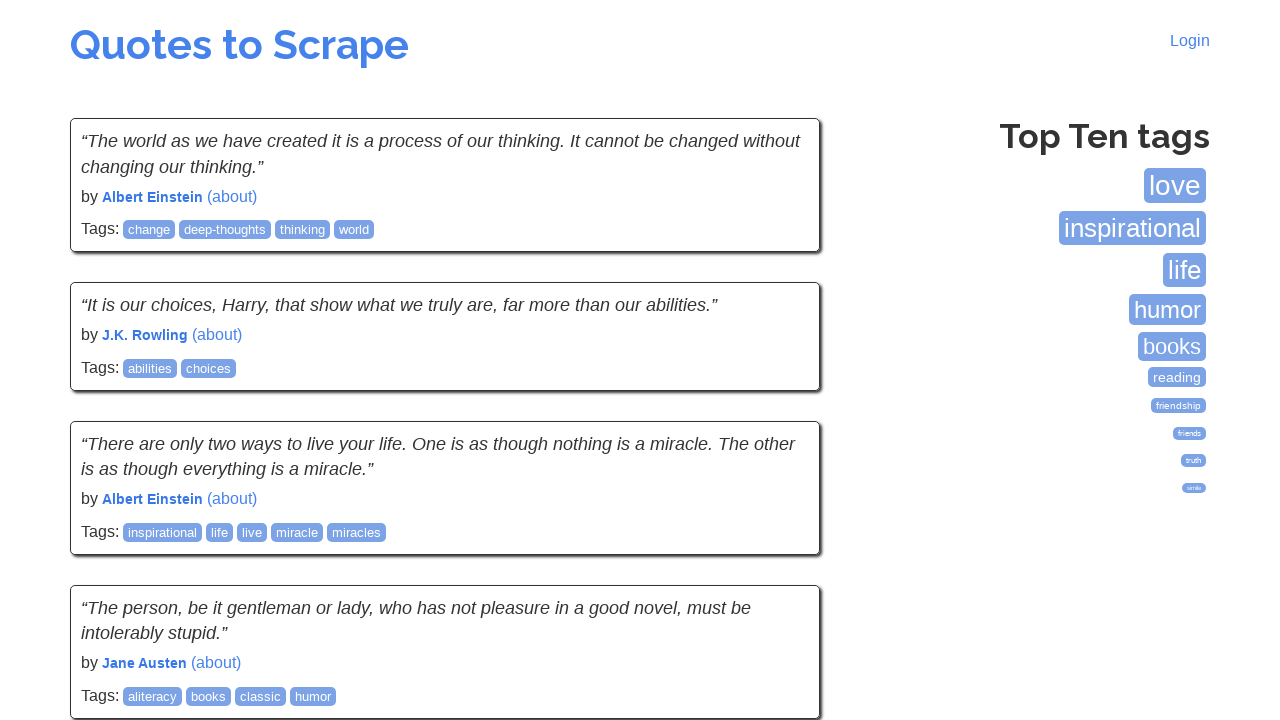

Quotes loaded on page 1
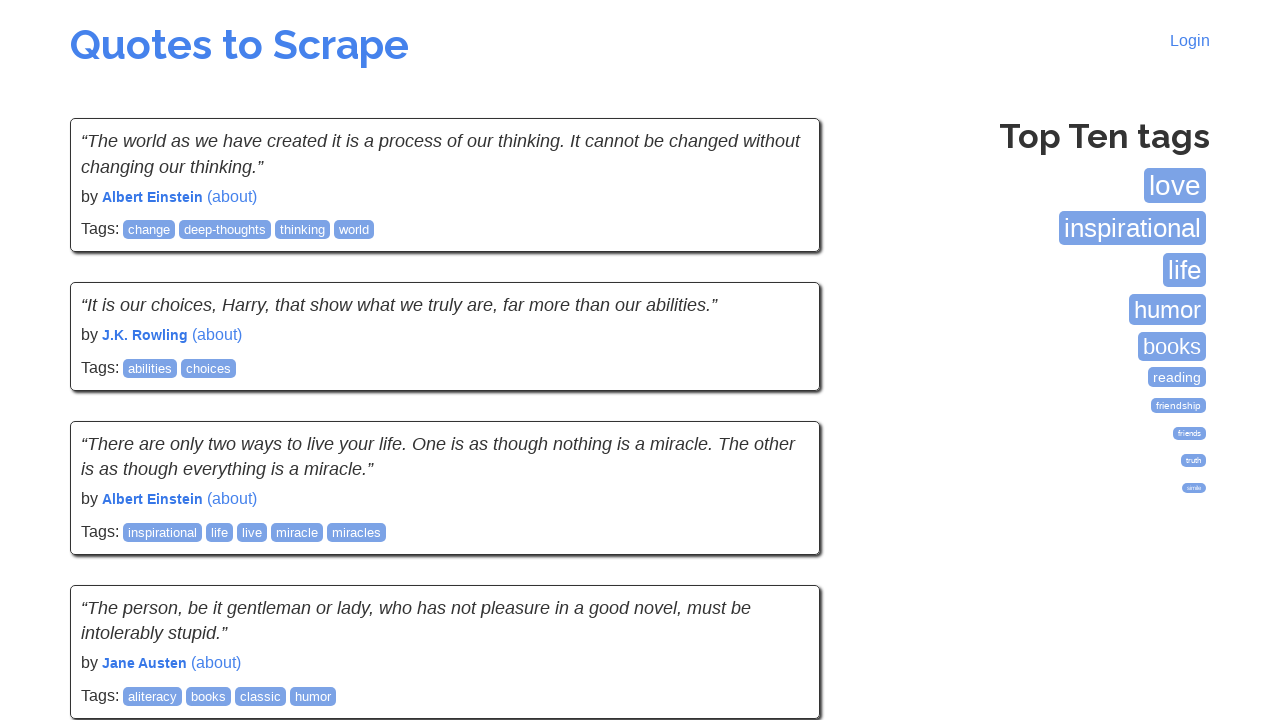

Verified 10 quotes present on page 1
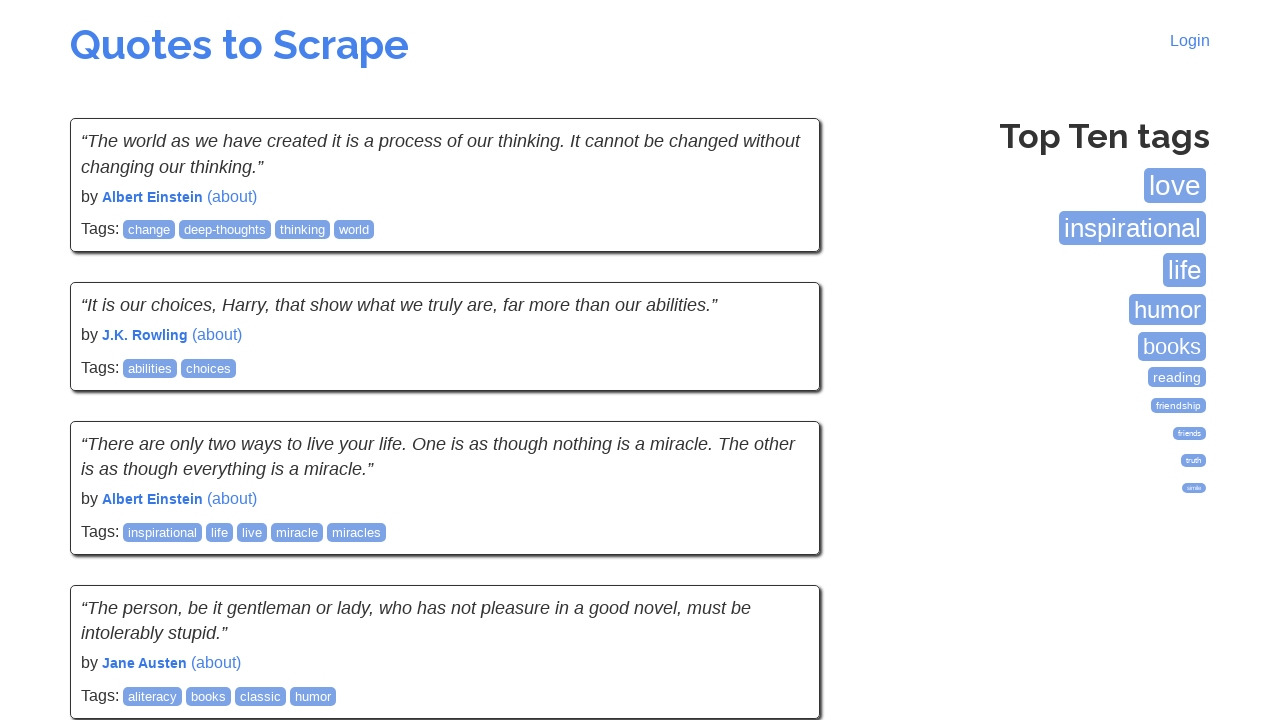

Clicked Next button to navigate from page 1 to page 2 at (778, 542) on li.next a
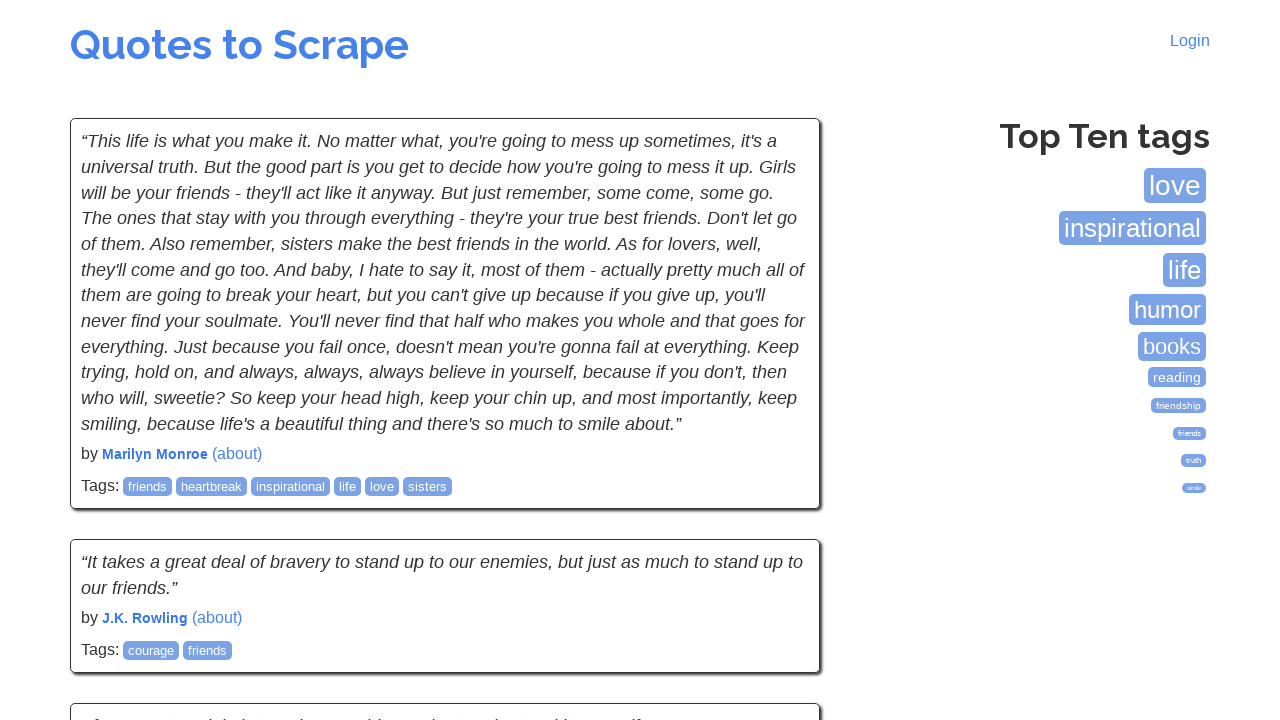

Navigation to page 2 completed
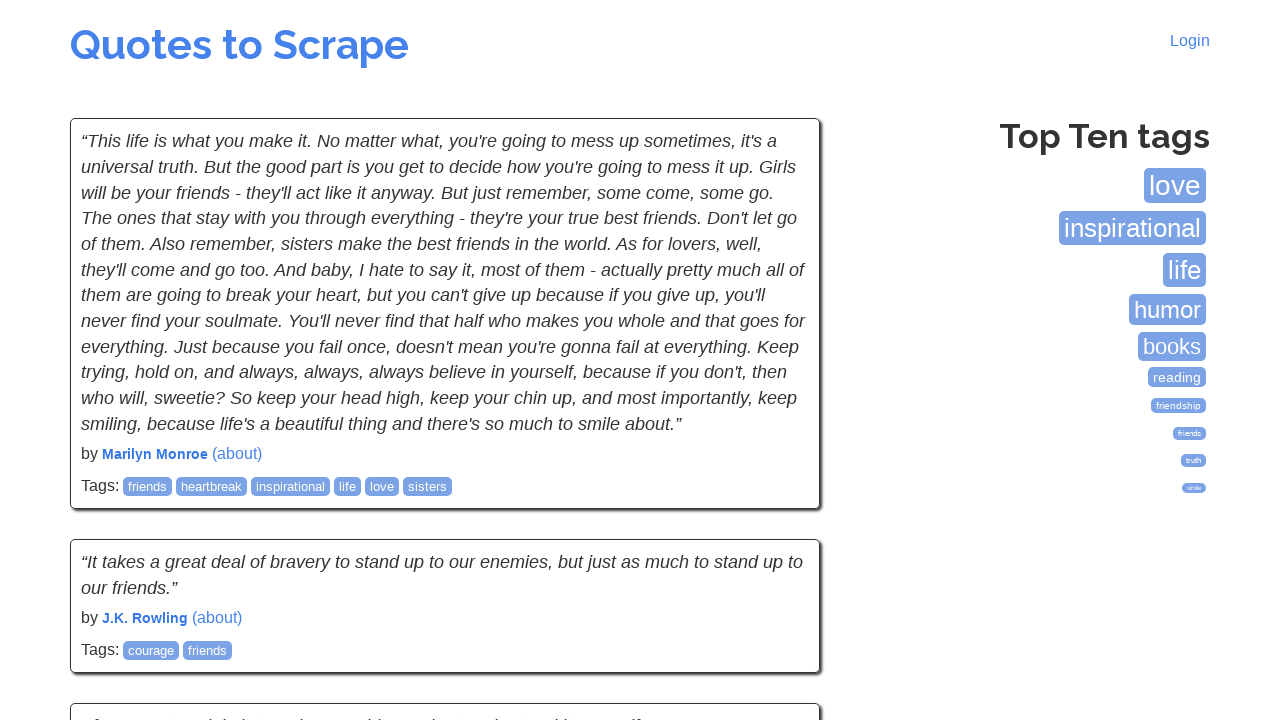

Quotes loaded on page 2
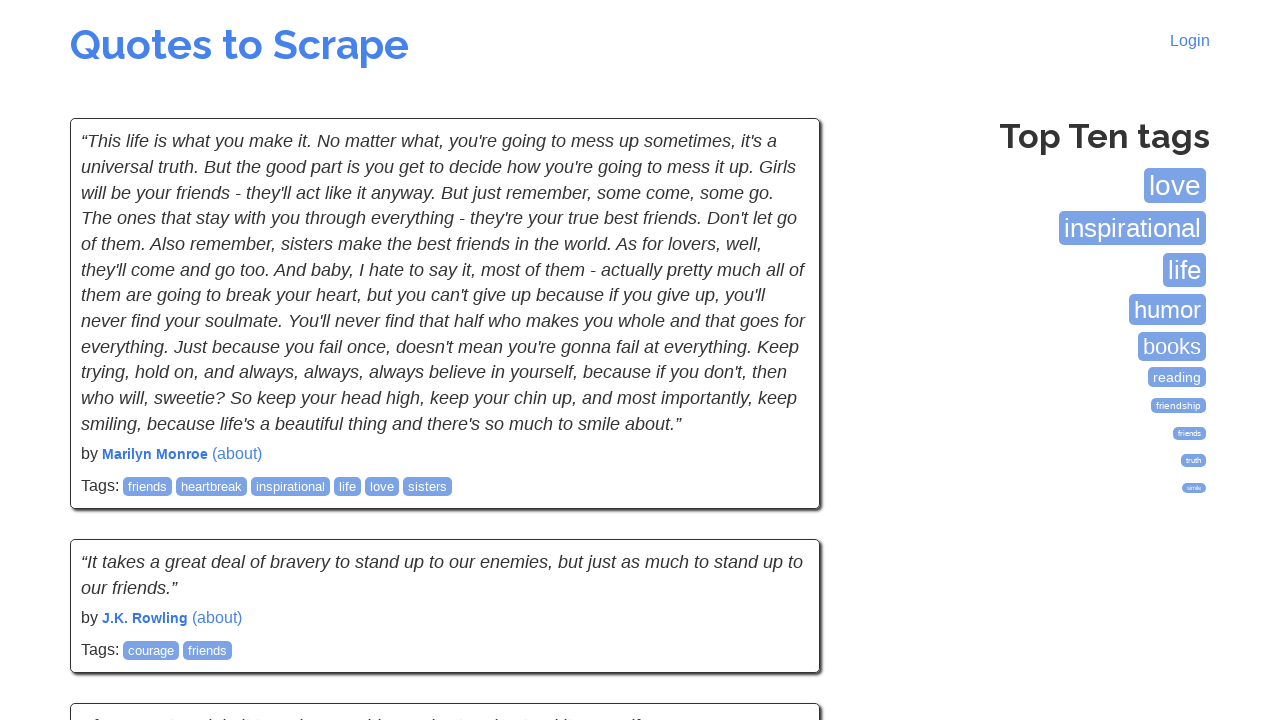

Verified 10 quotes present on page 2
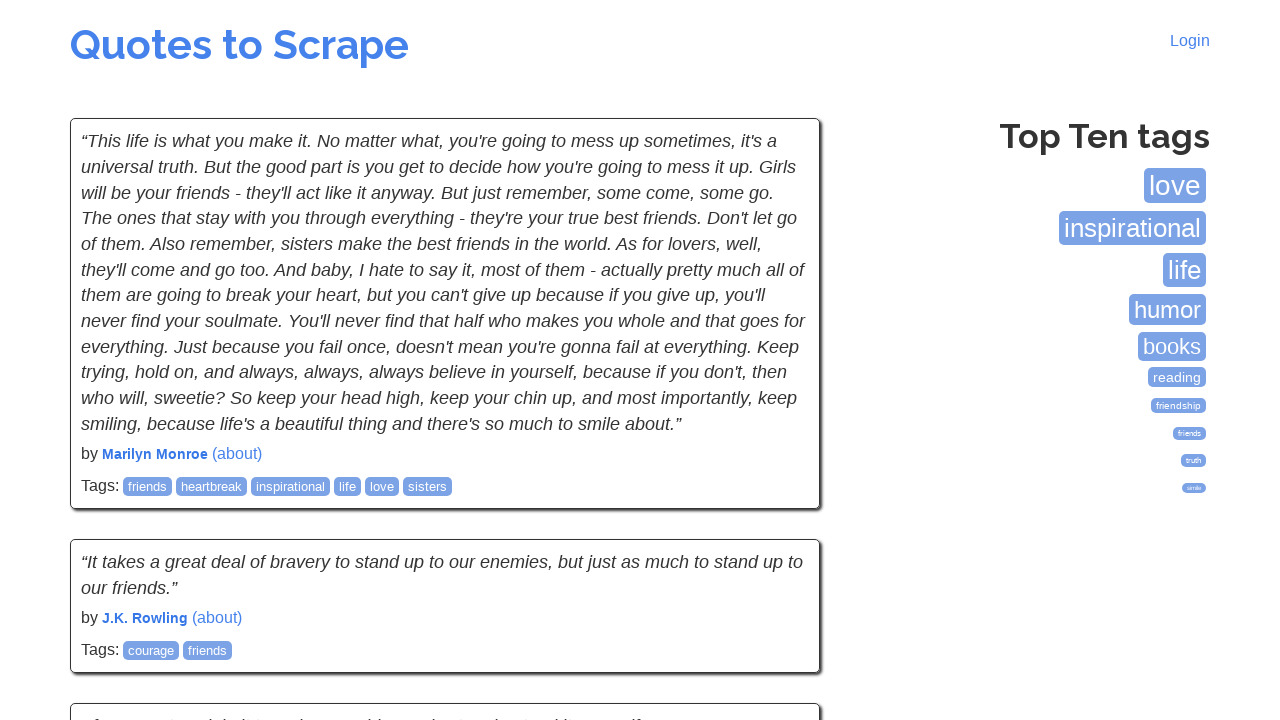

Clicked Next button to navigate from page 2 to page 3 at (778, 542) on li.next a
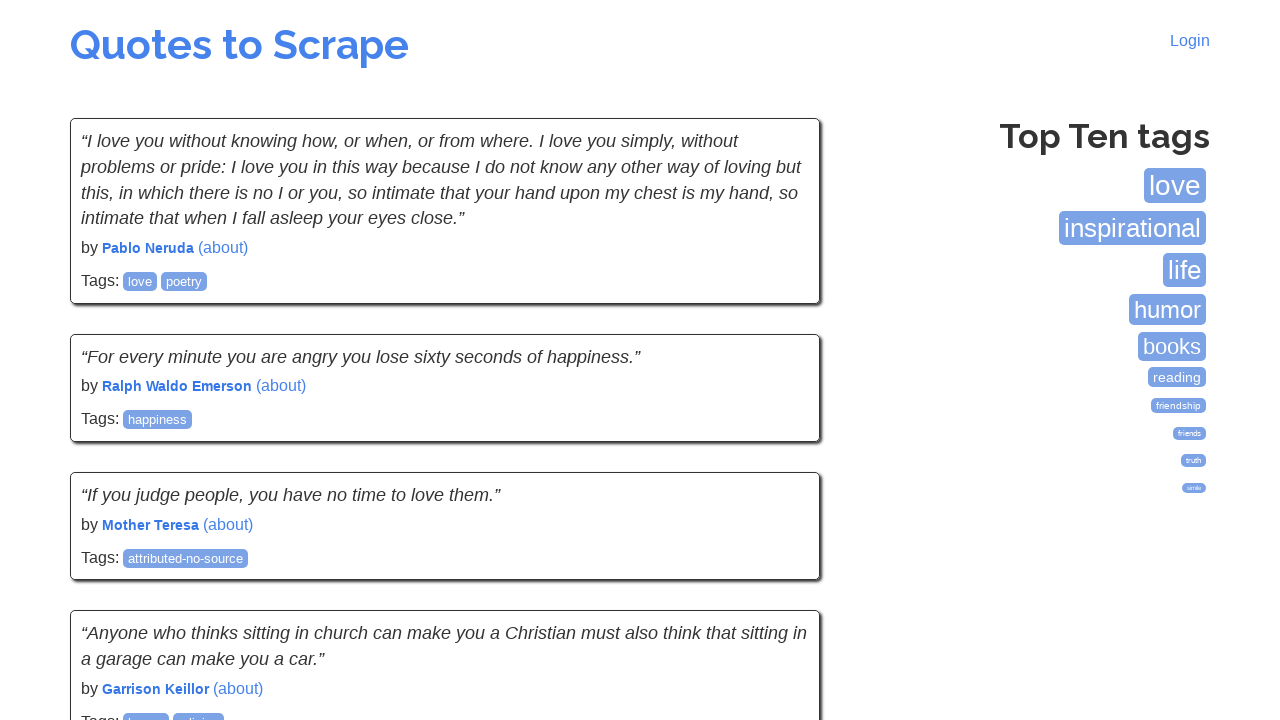

Navigation to page 3 completed
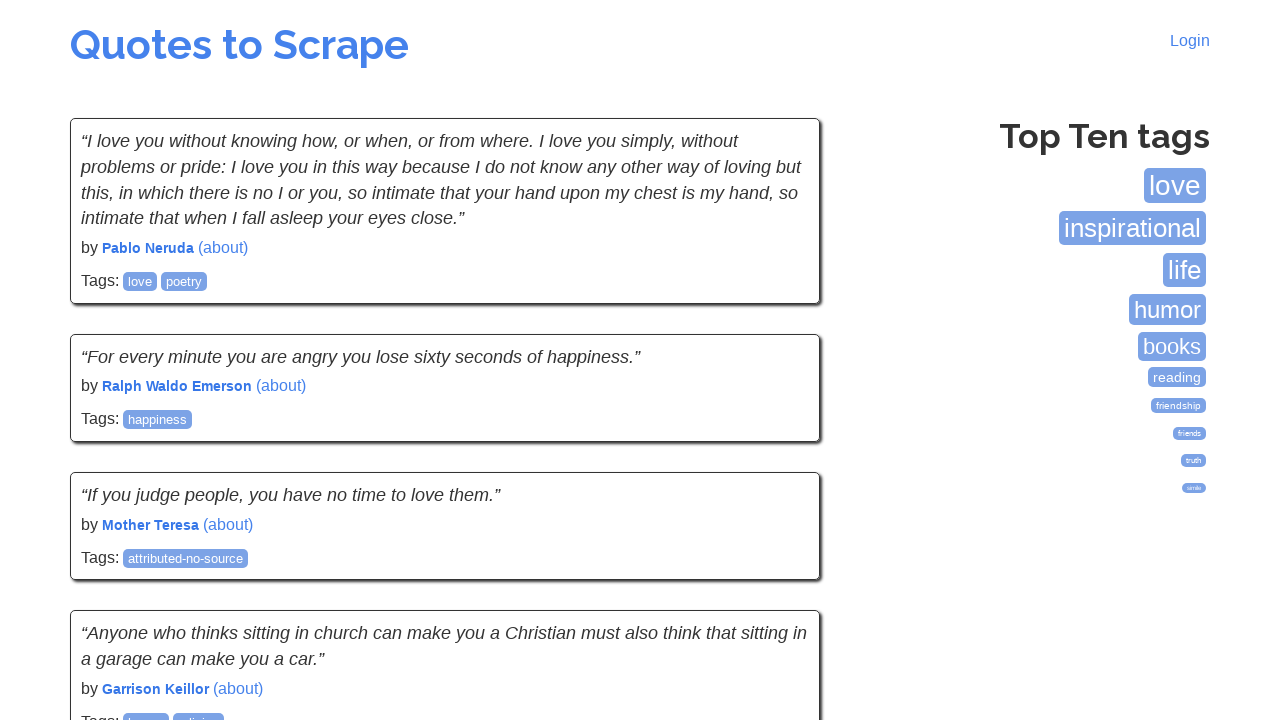

Quotes loaded on page 3
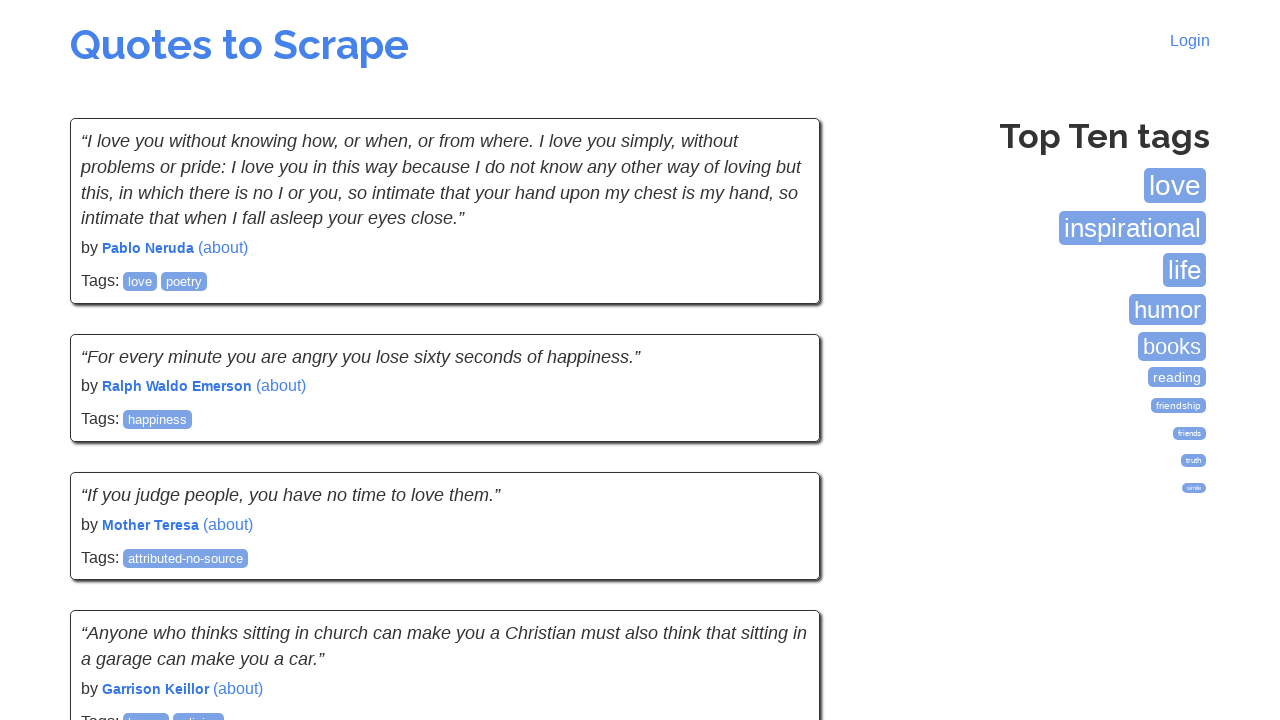

Verified 10 quotes present on page 3
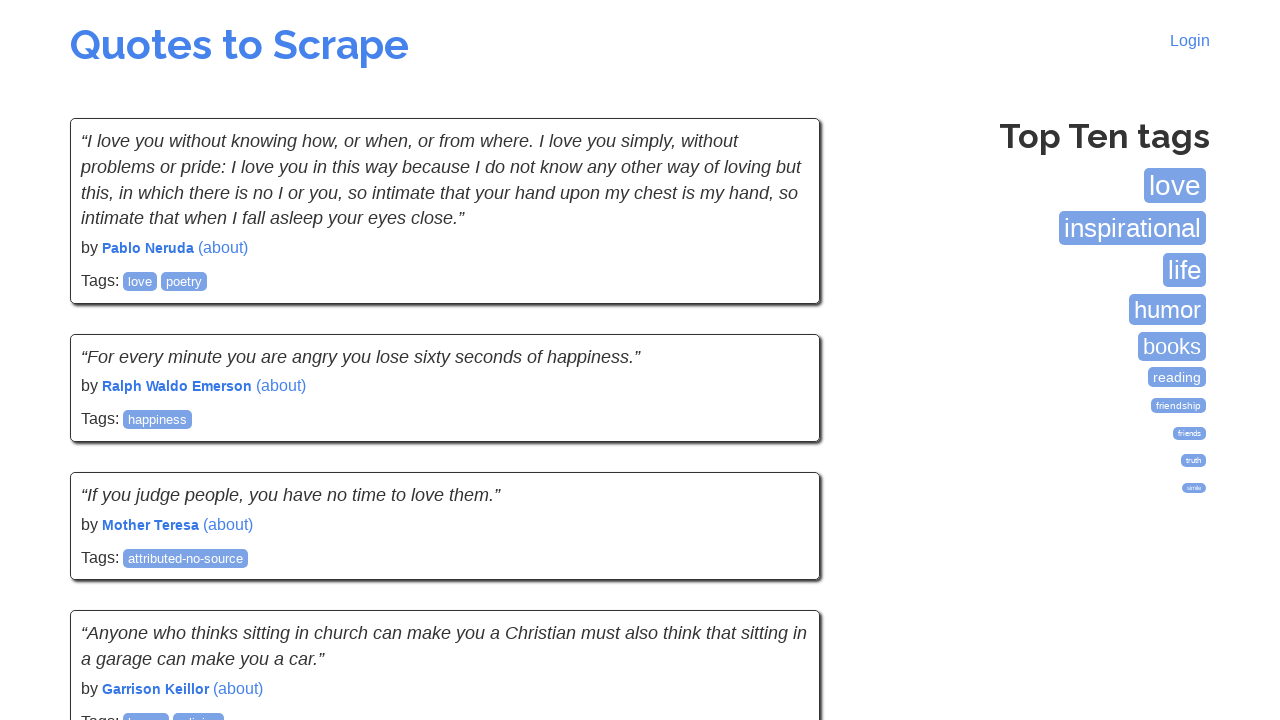

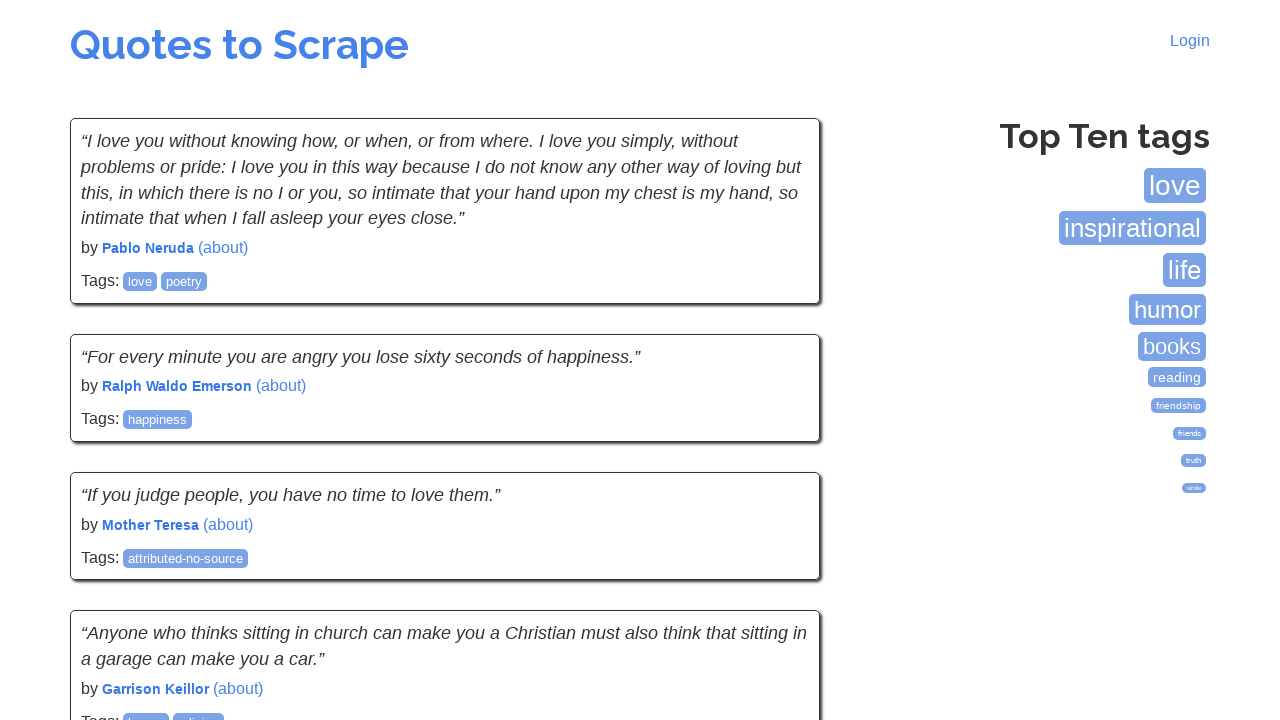